Tests the complete text box form submission by filling all fields (name, email, current address, permanent address) and clicking the submit button

Starting URL: https://demoqa.com/text-box

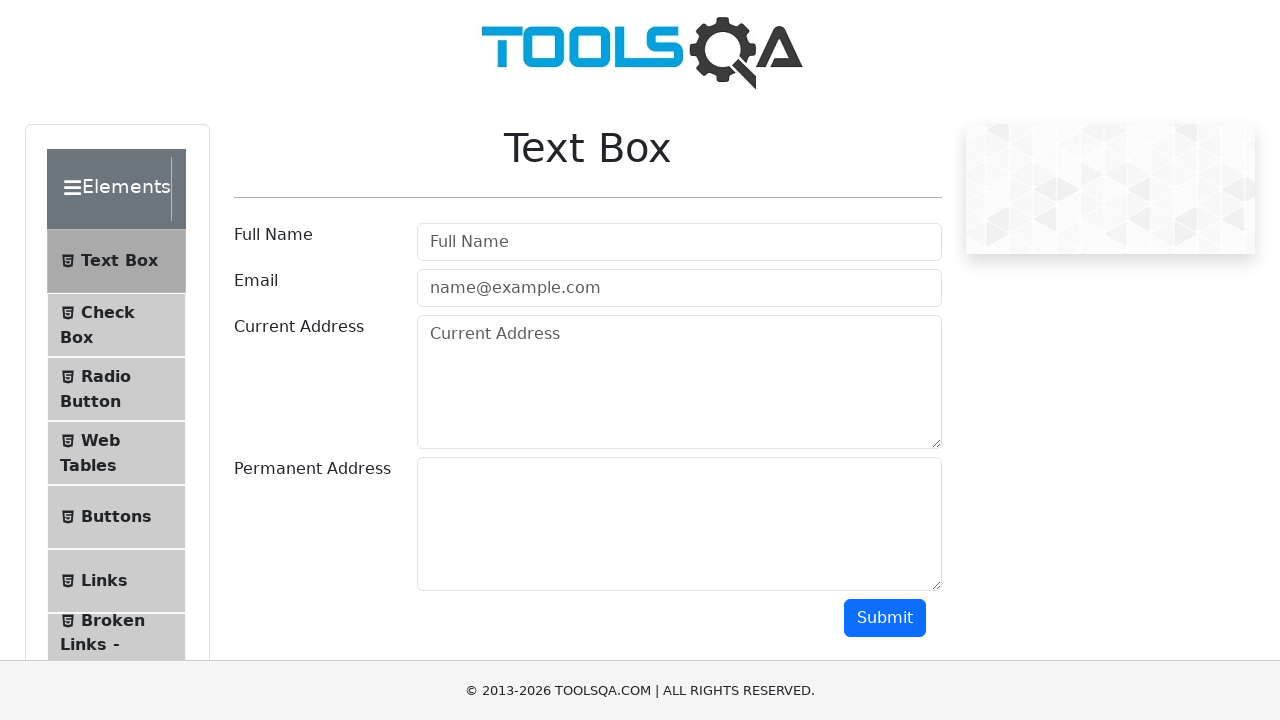

Full name field is visible and ready
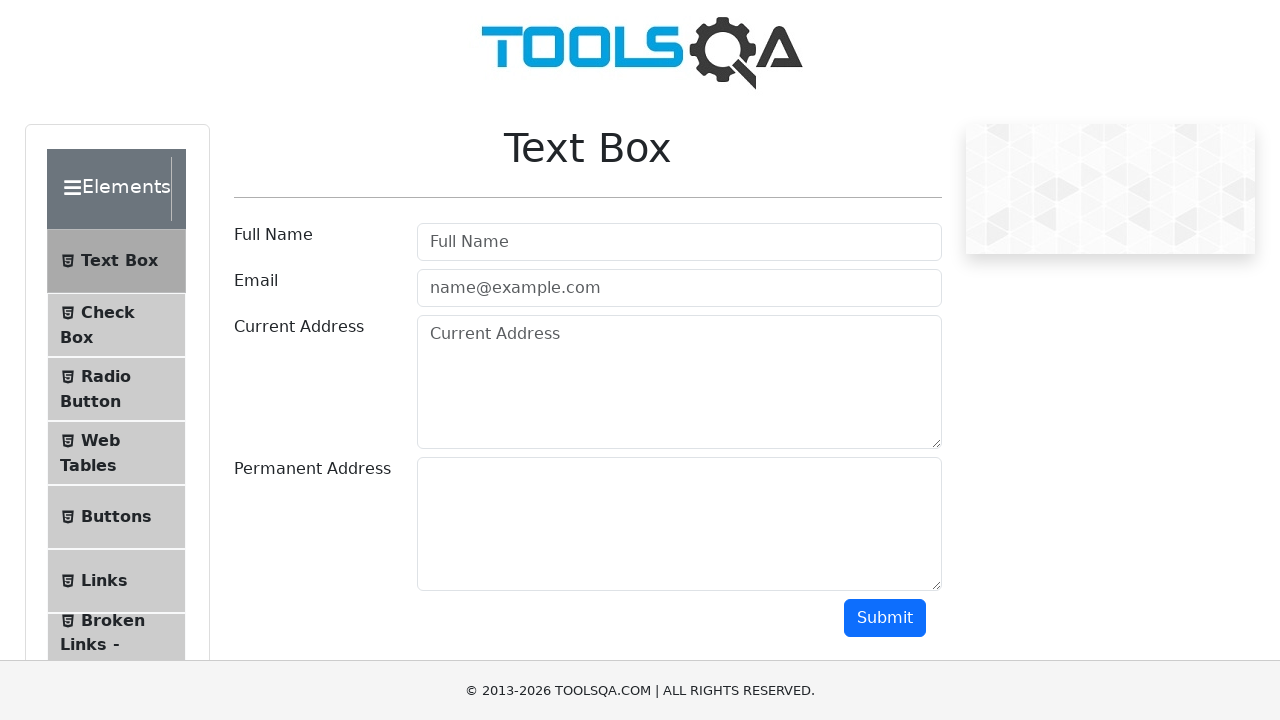

Filled full name field with 'Elena Rodriguez' on #userName
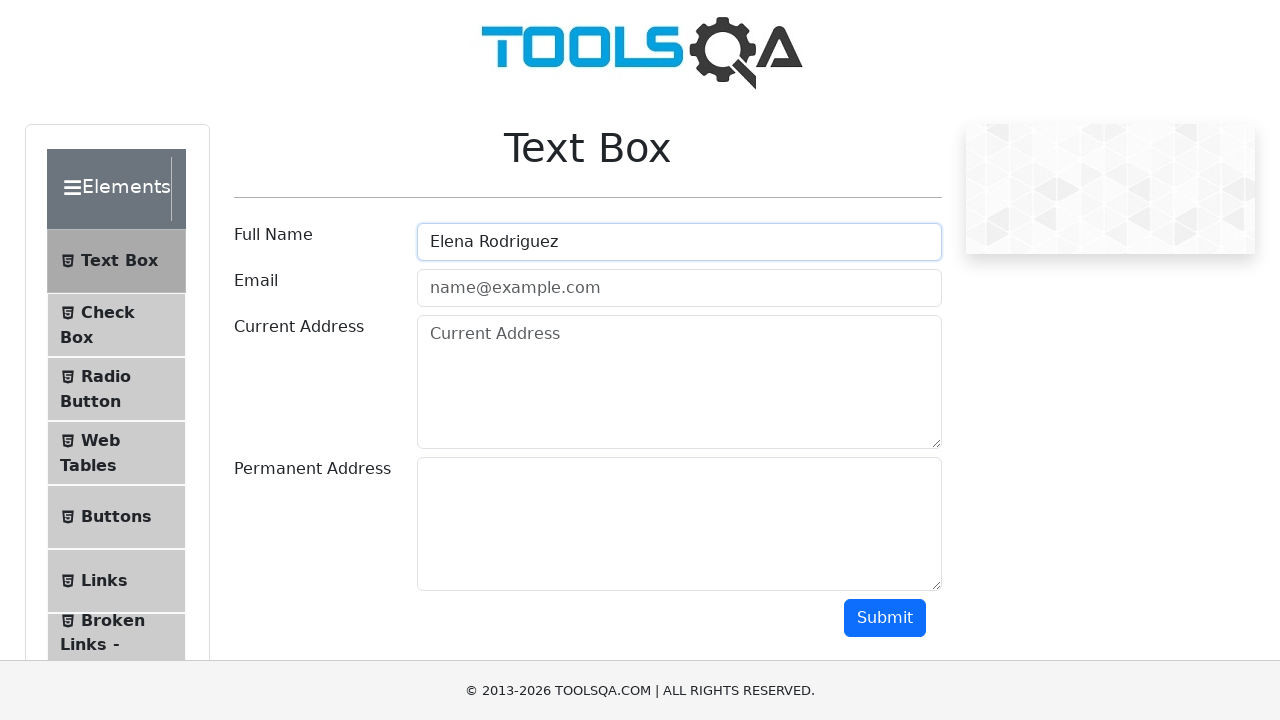

Filled email field with 'elena.rodriguez@example.org' on #userEmail
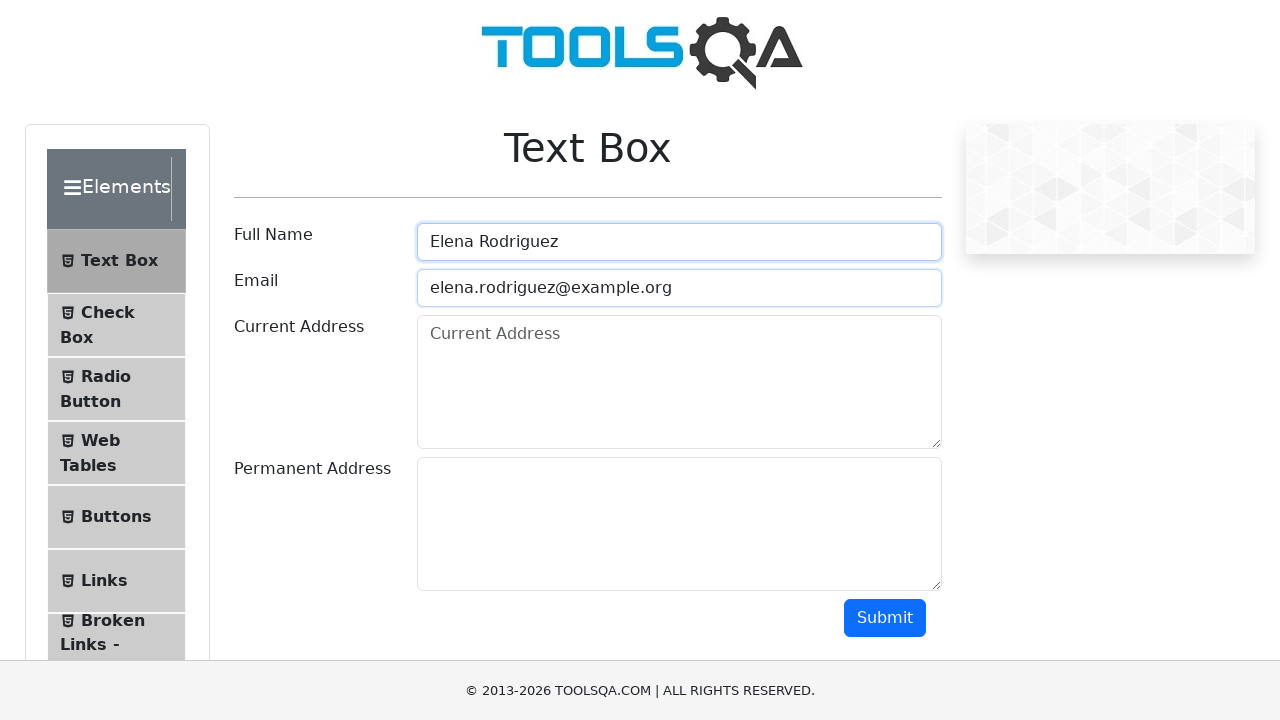

Filled current address field with '123 Maple Drive, Austin TX 78701' on #currentAddress
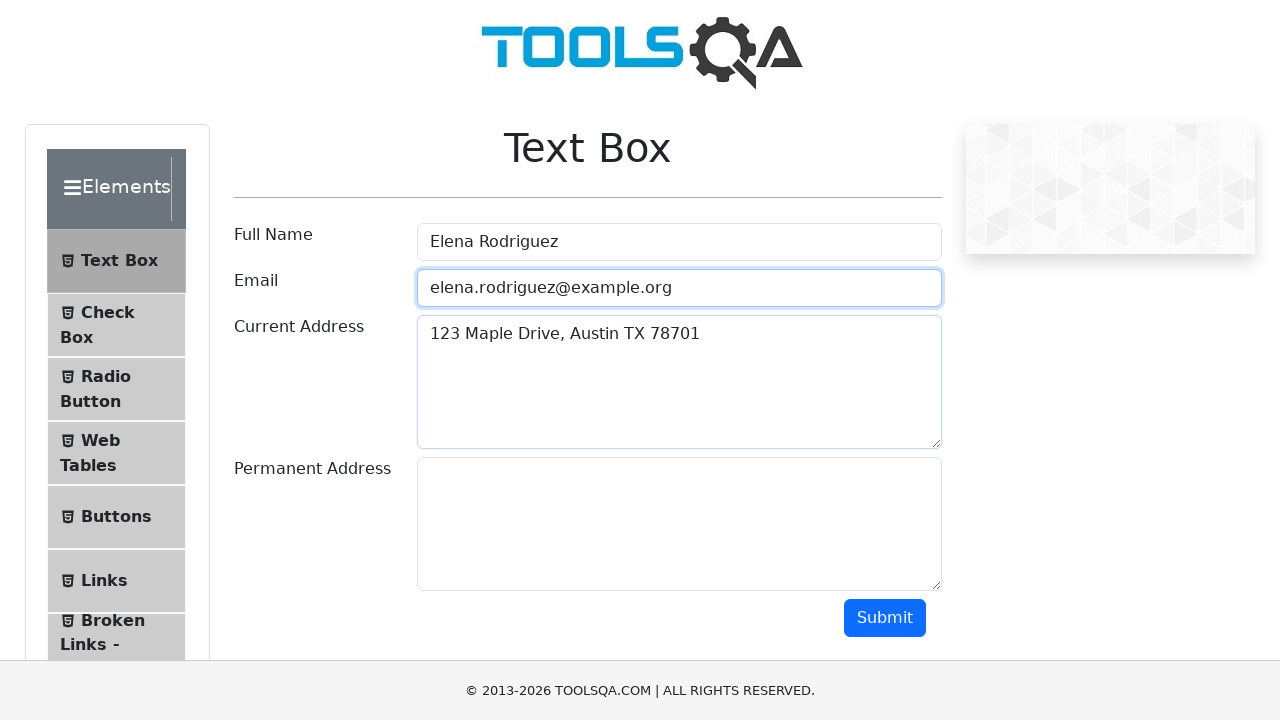

Filled permanent address field with '567 Birch Lane, Portland OR 97201' on #permanentAddress
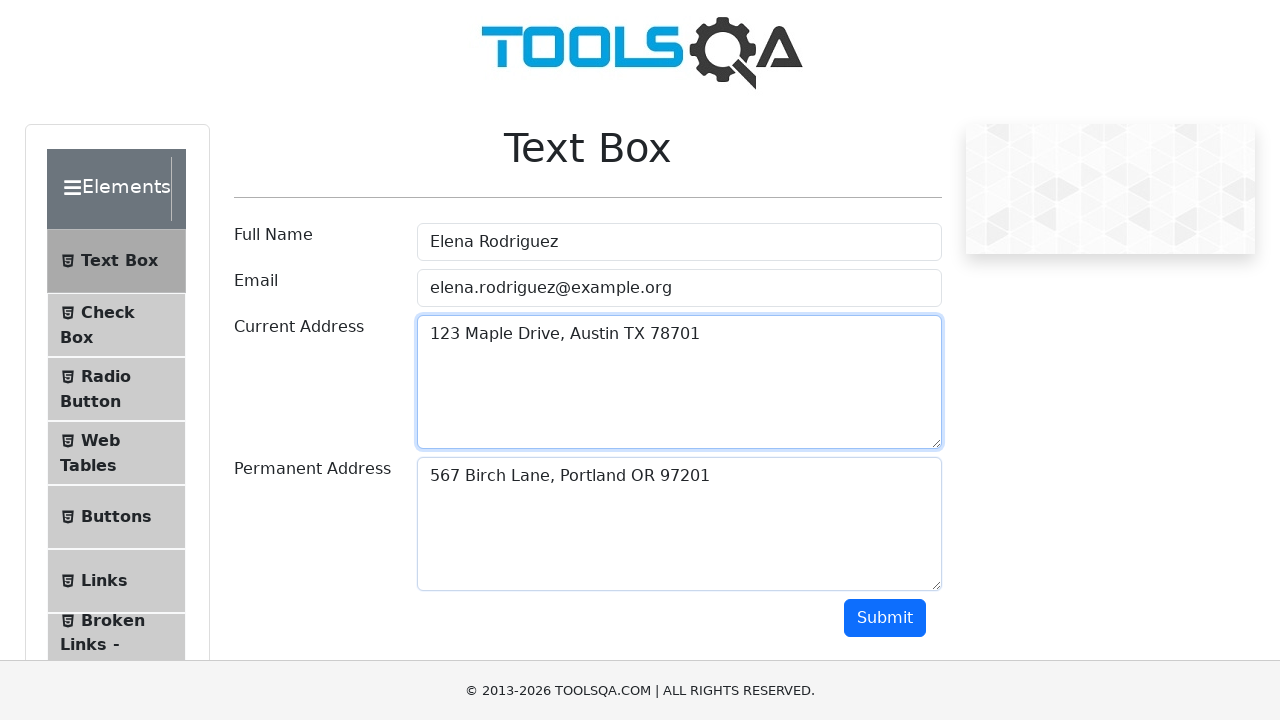

Clicked submit button to submit the form at (885, 618) on #submit
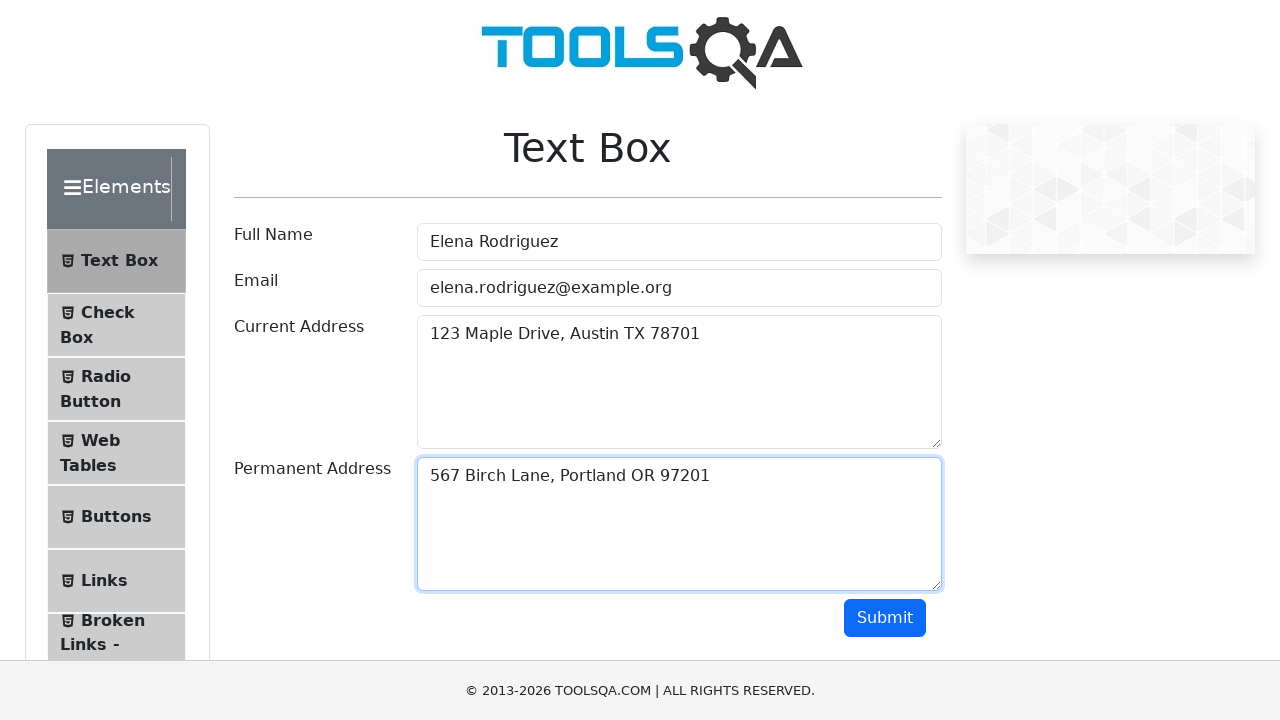

Form submission output appeared on the page
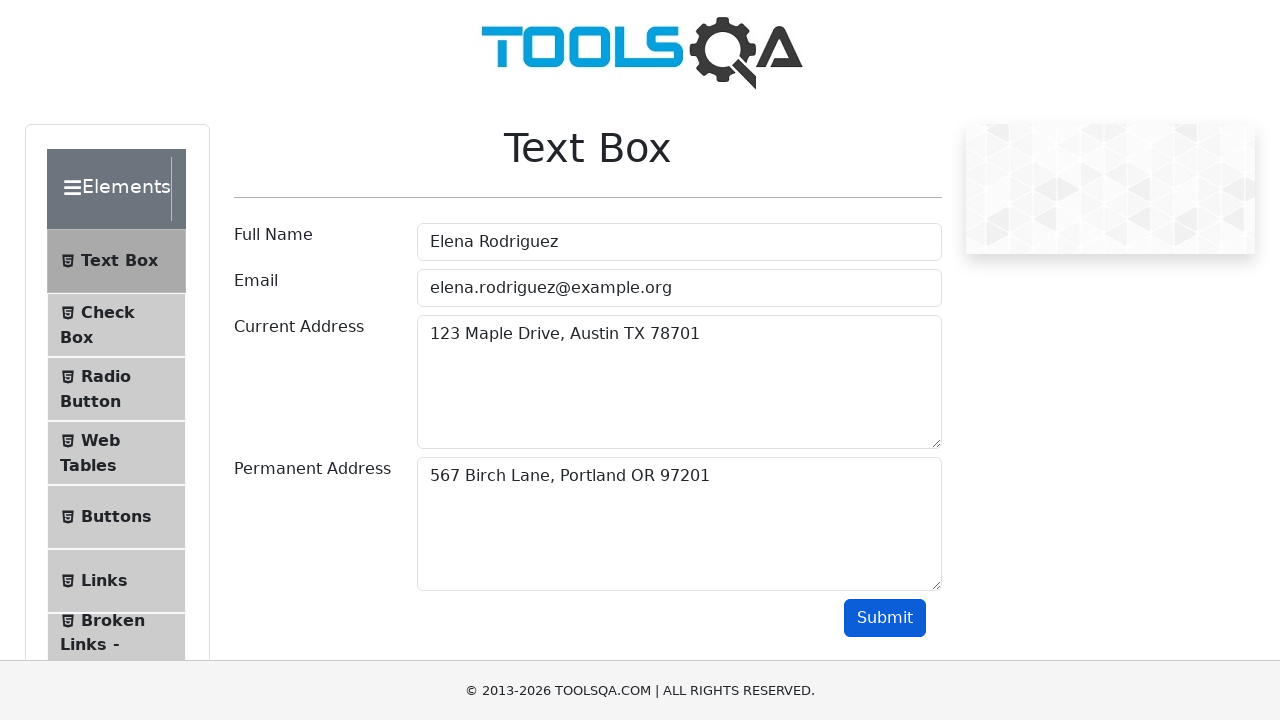

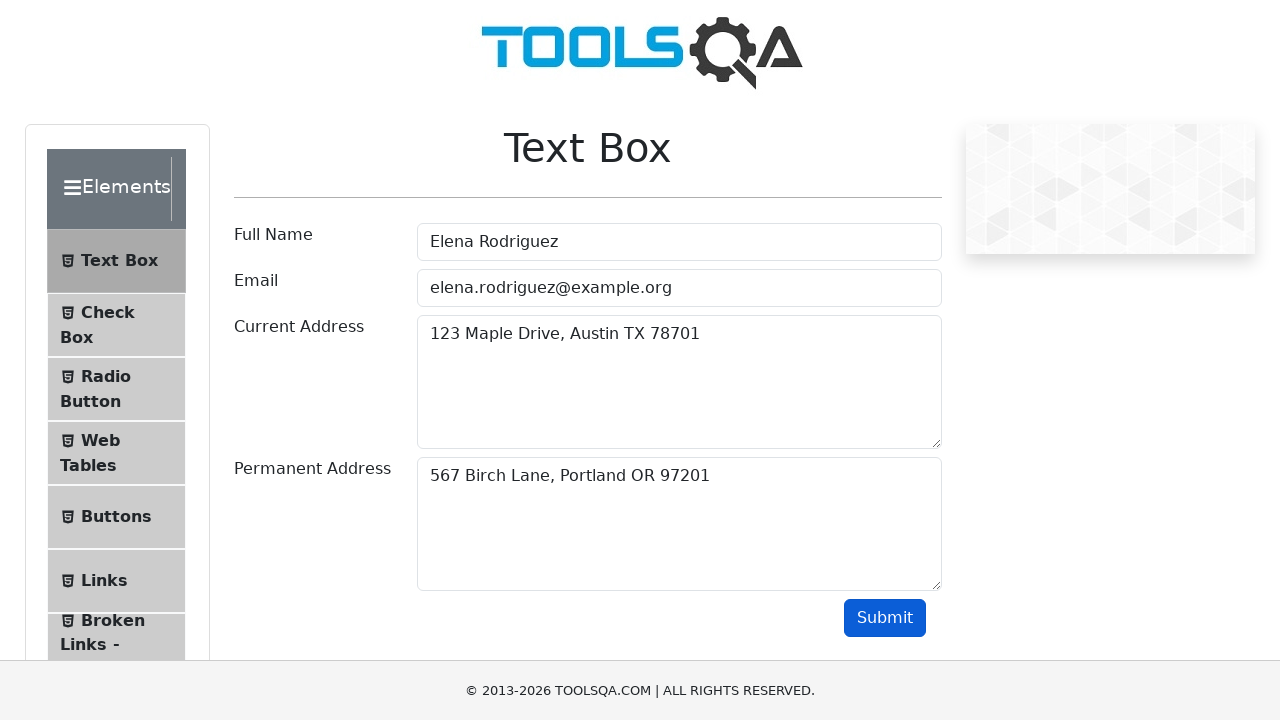